Tests window handle functionality by clicking a link that opens a new tab, extracting text from the new page, parsing a domain from it, and entering that domain into a username field on the original page

Starting URL: https://www.rahulshettyacademy.com/loginpagePractise/

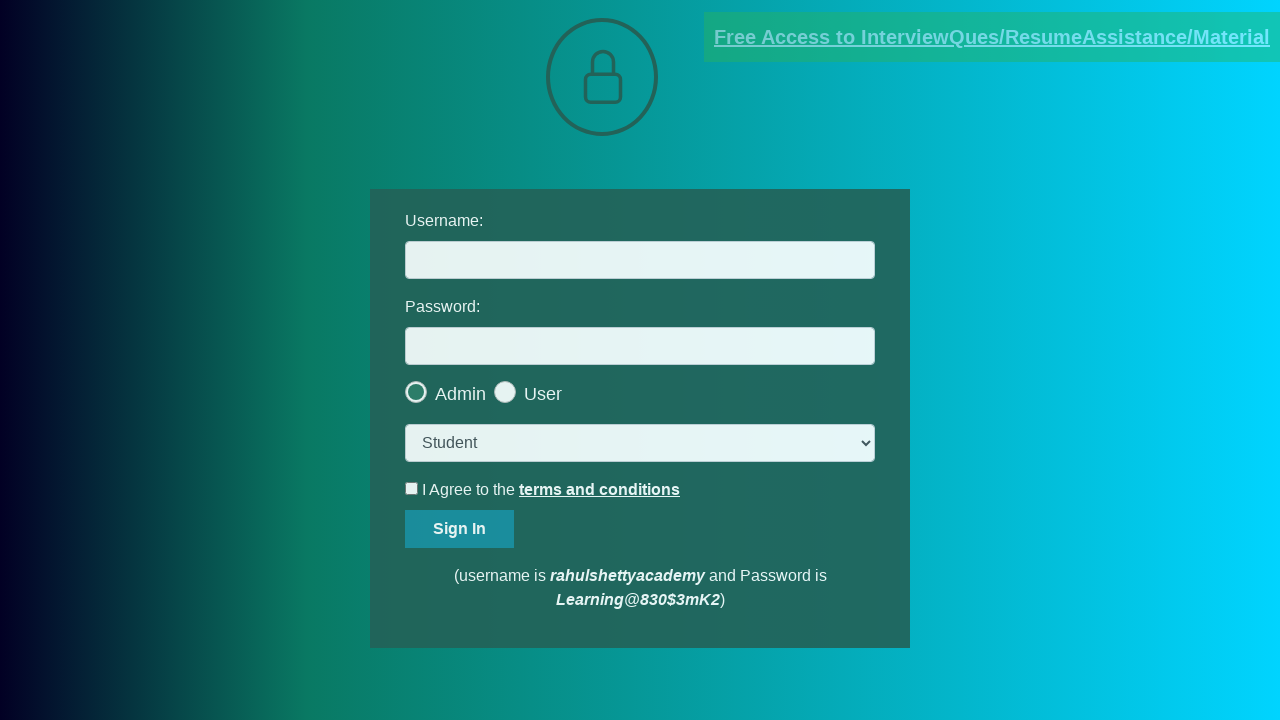

Located blinking document link
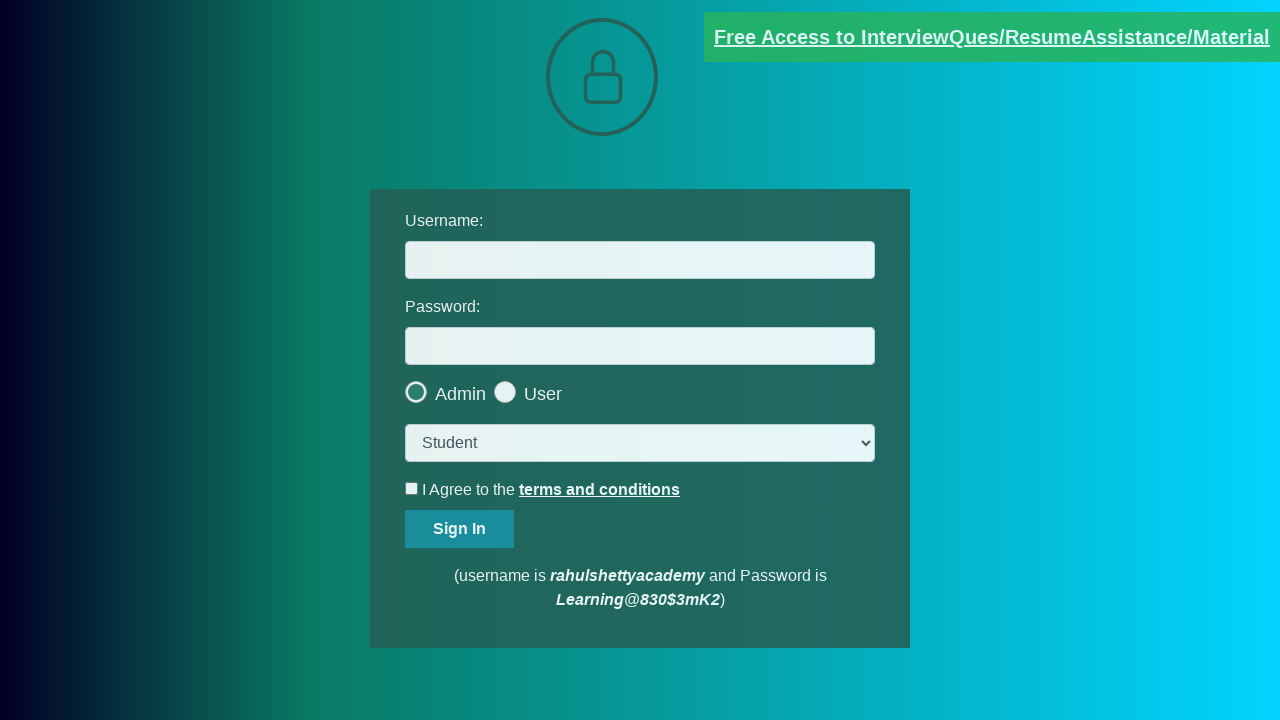

Clicked blinking document link to open new tab at (992, 37) on a[class*='blinking']
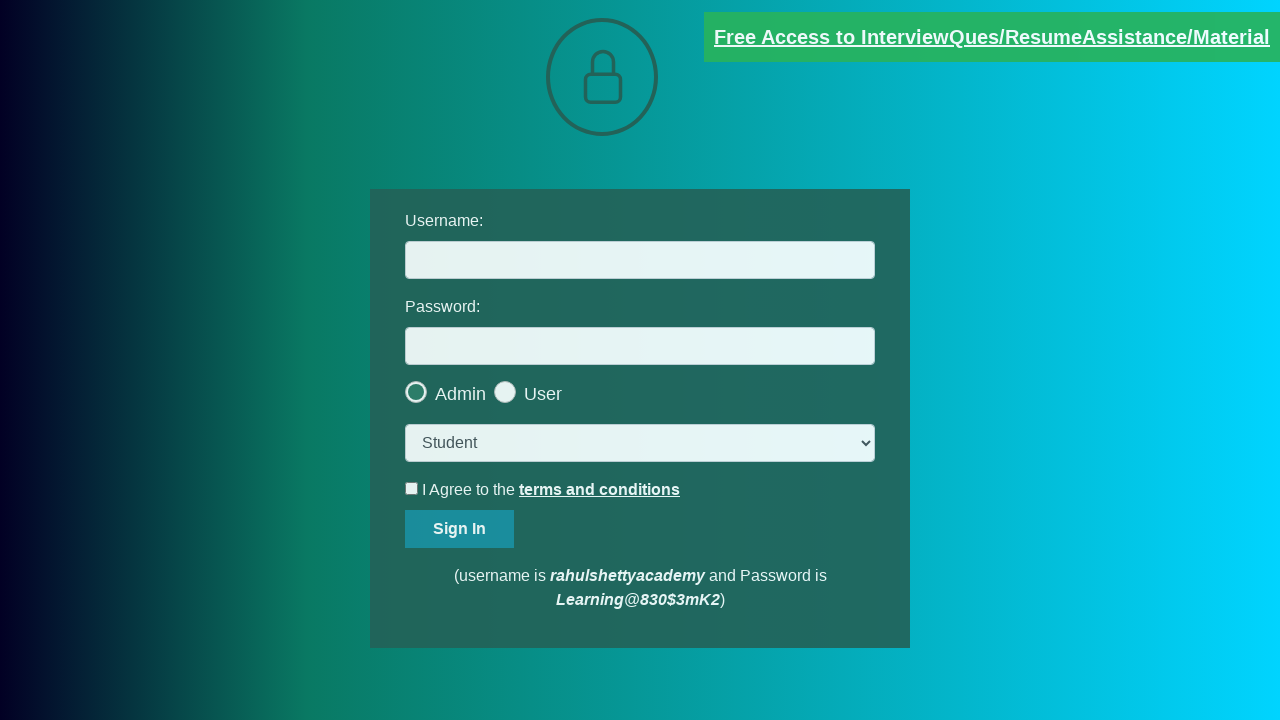

New page/tab opened and captured
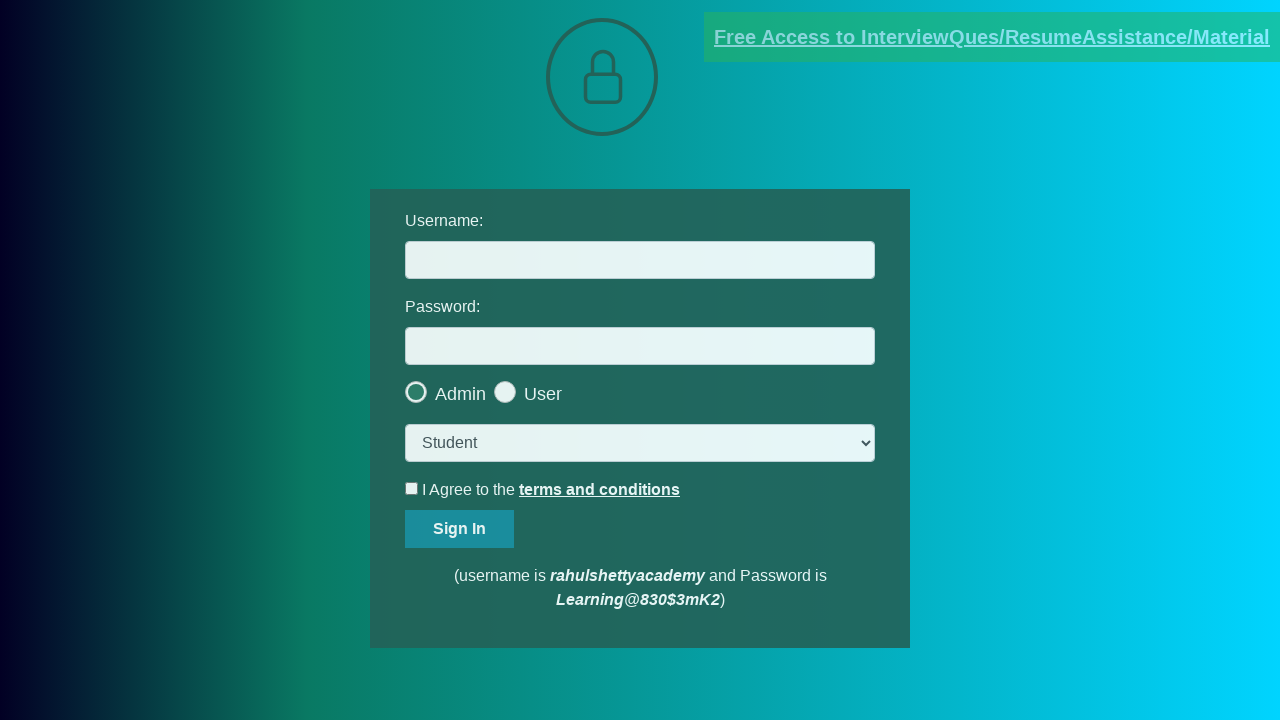

New page fully loaded
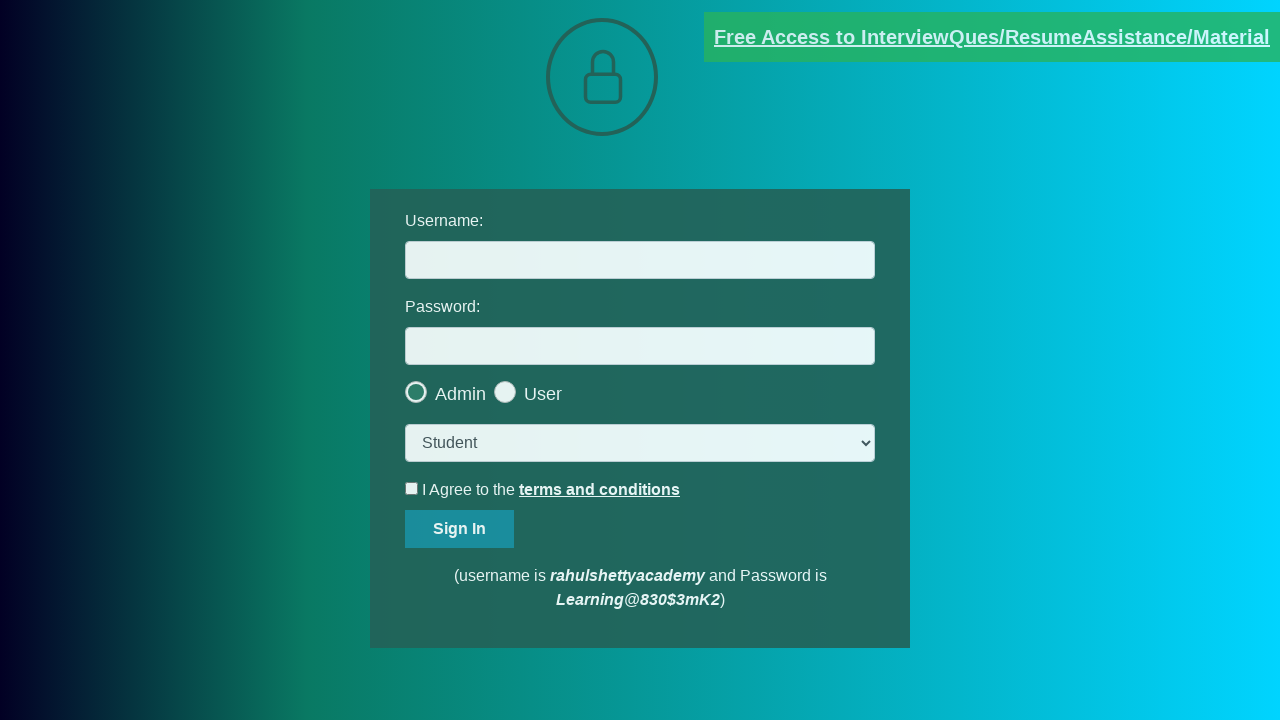

Extracted text containing email from new page
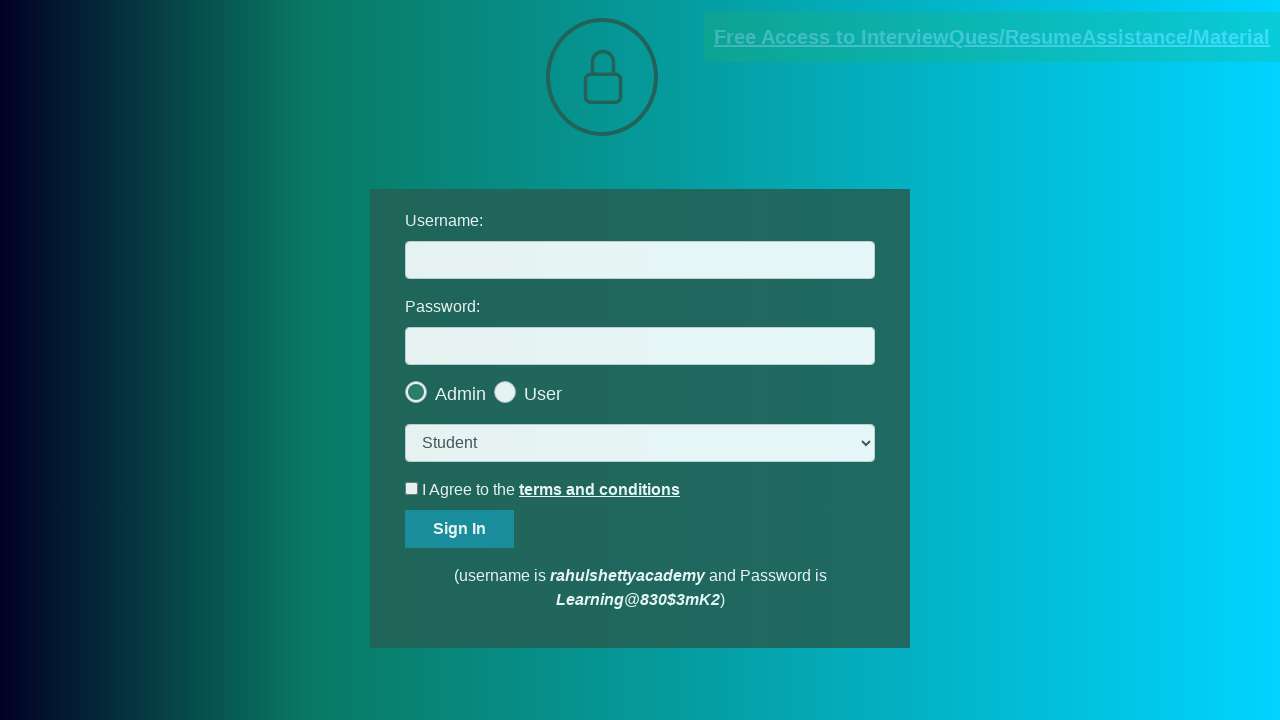

Parsed domain from email text: rahulshettyacademy.com
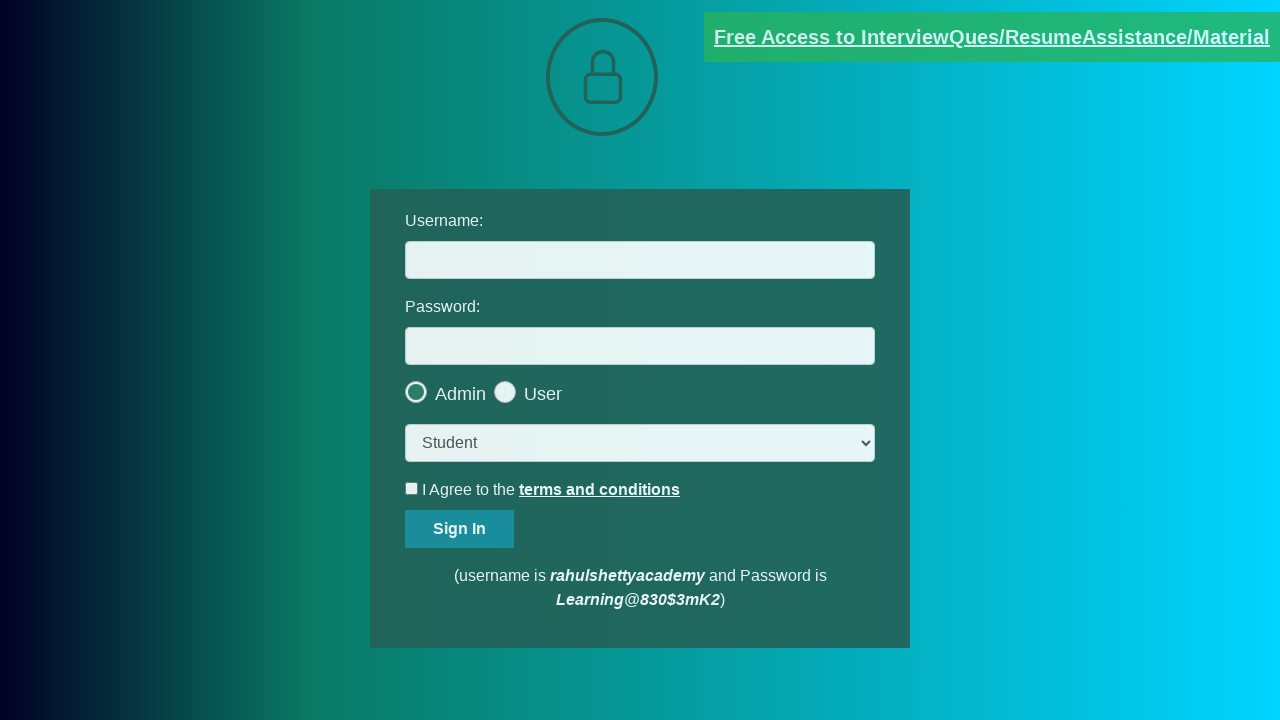

Entered extracted domain 'rahulshettyacademy.com' into username field on original page on xpath=//input[@id='username']
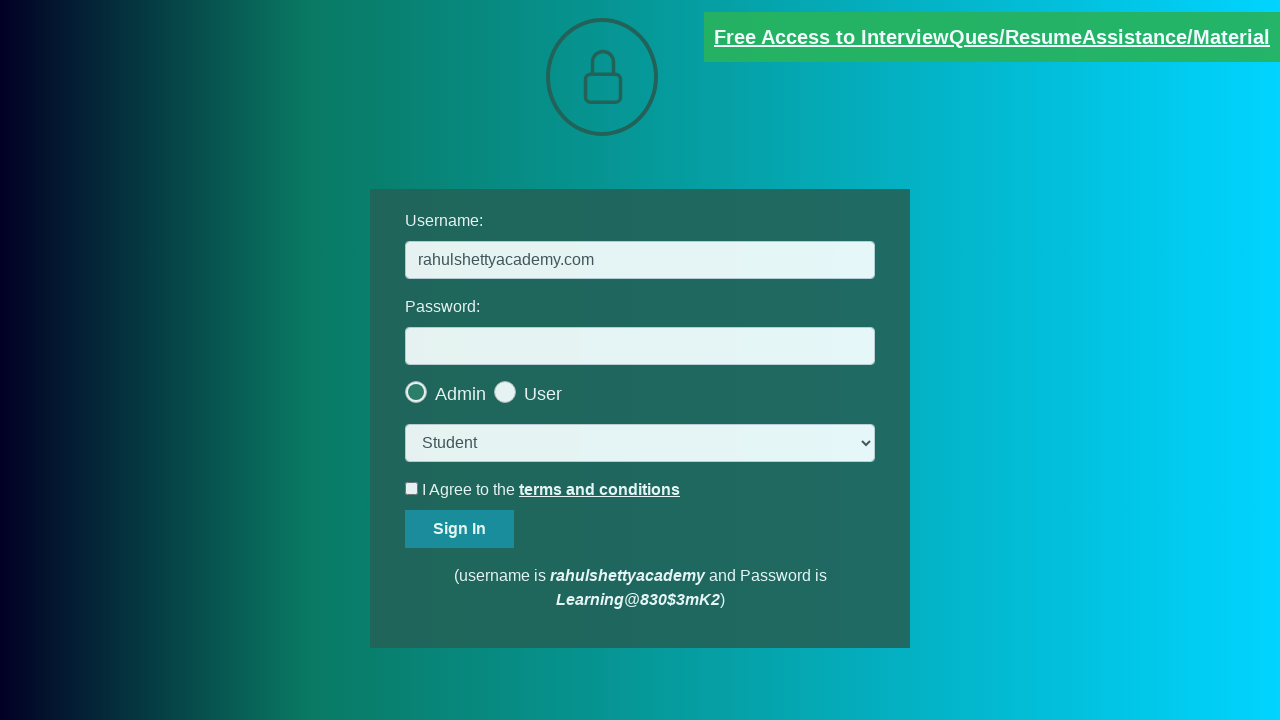

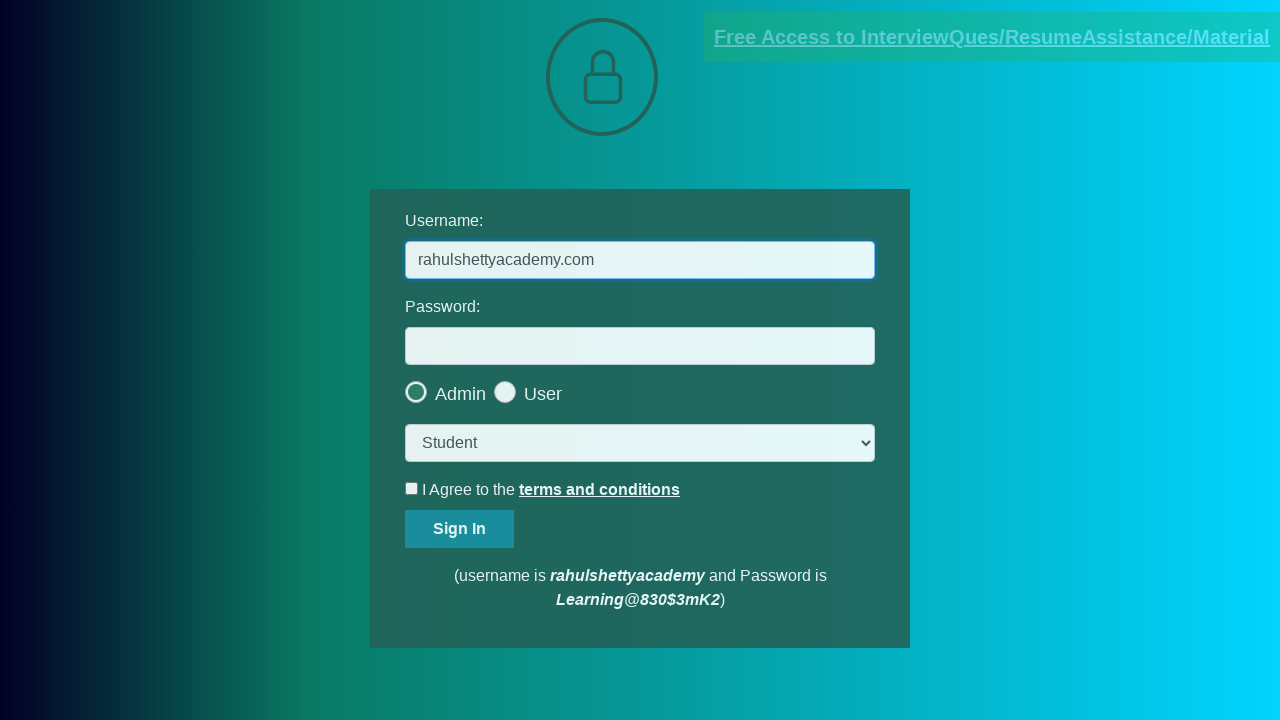